Tests file download functionality by navigating to a download page and clicking on a file link to initiate download

Starting URL: https://the-internet.herokuapp.com/download

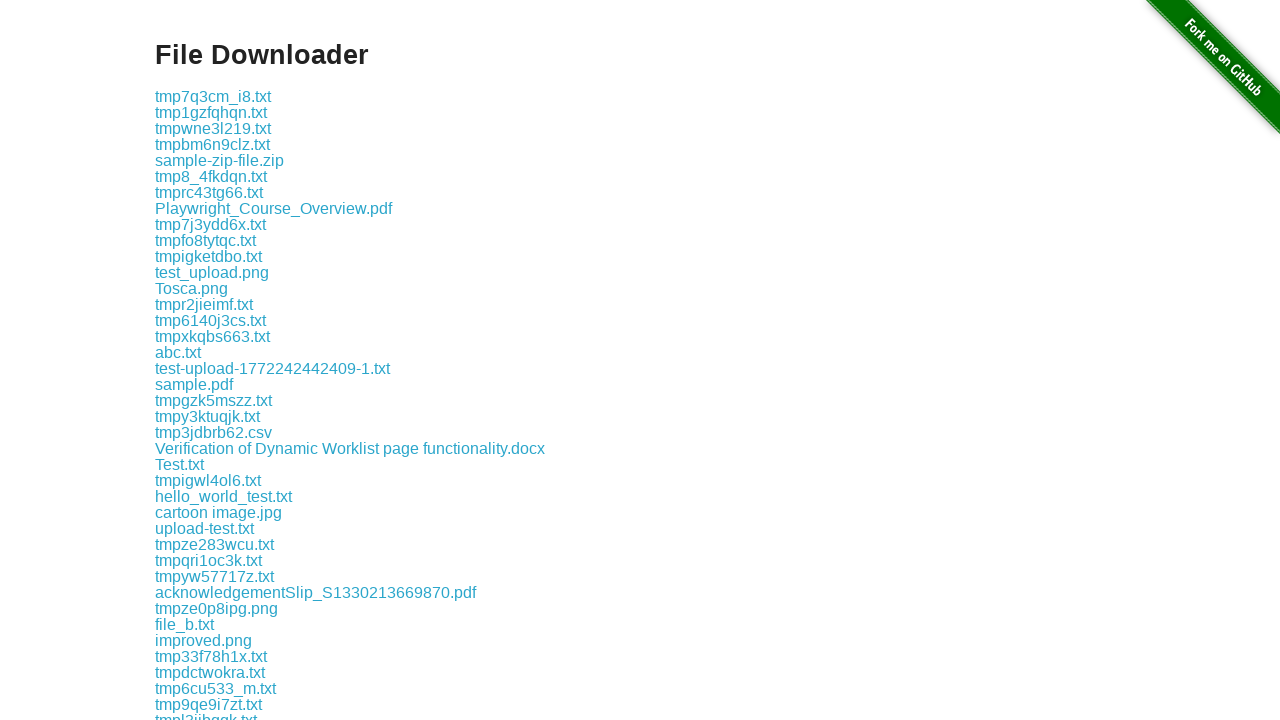

Navigated to the download page
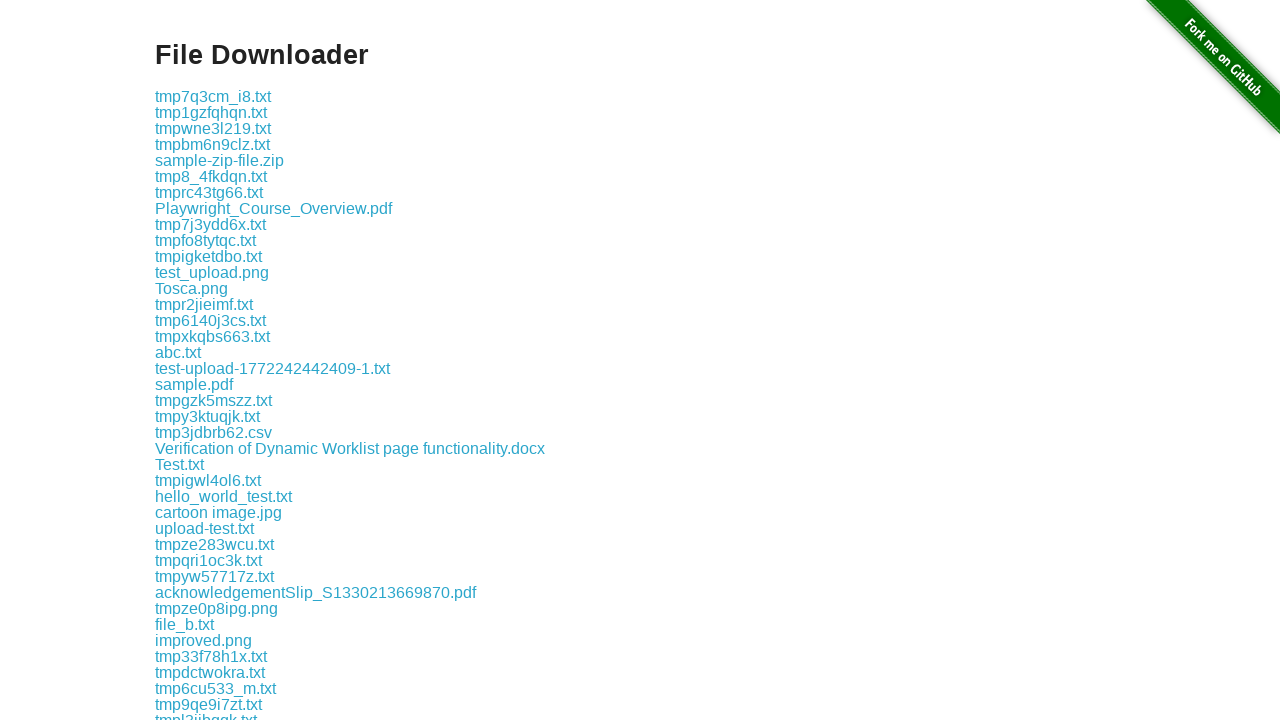

Clicked on test.txt file link to initiate download at (178, 360) on xpath=//*[text()='test.txt']
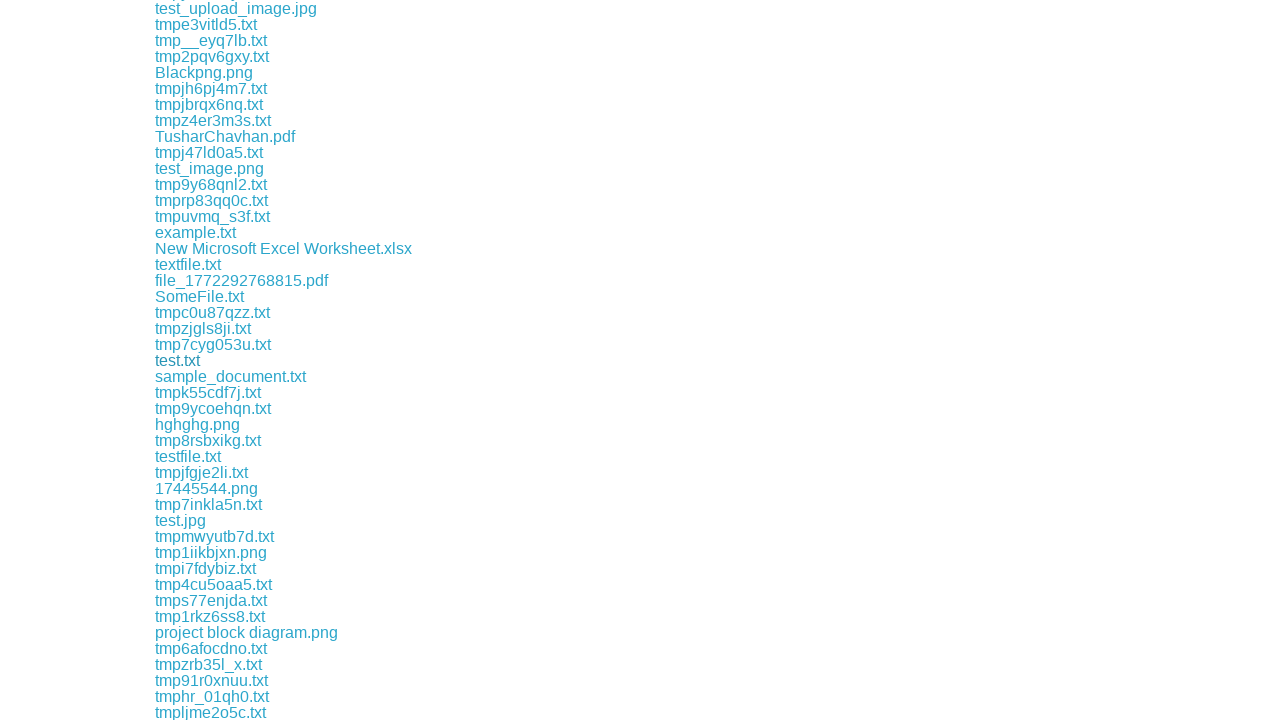

Waited for download to complete
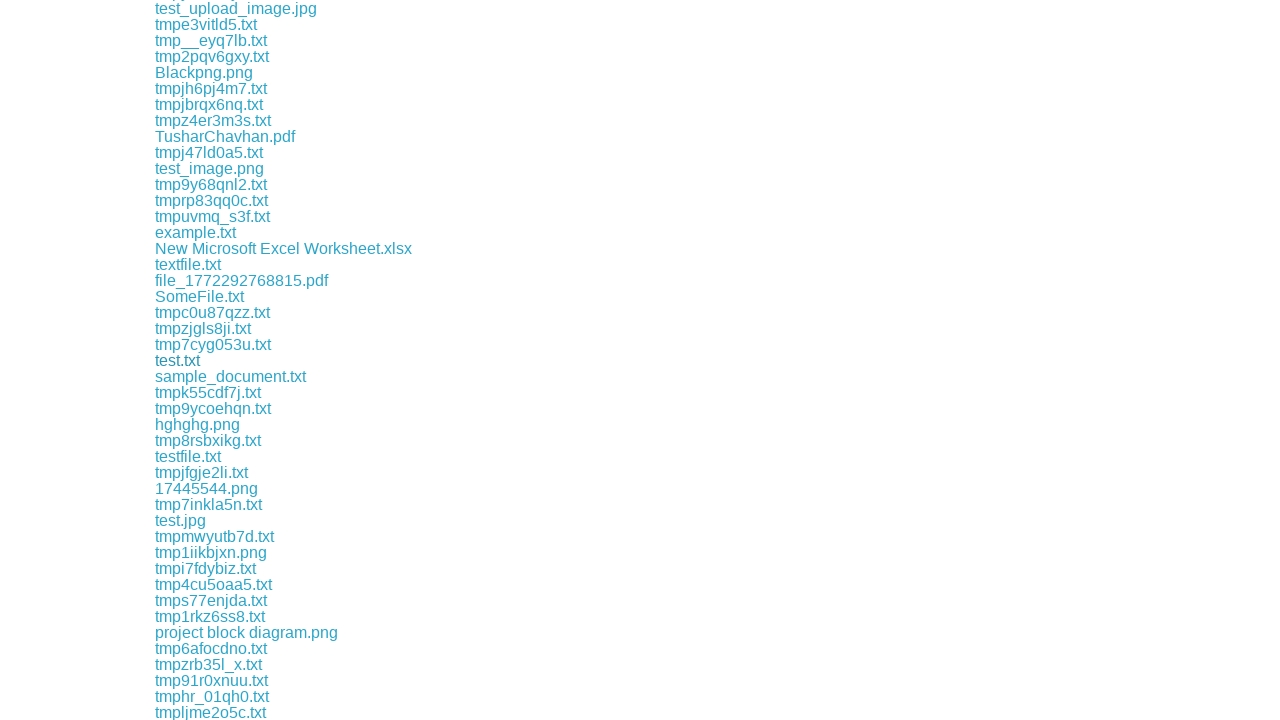

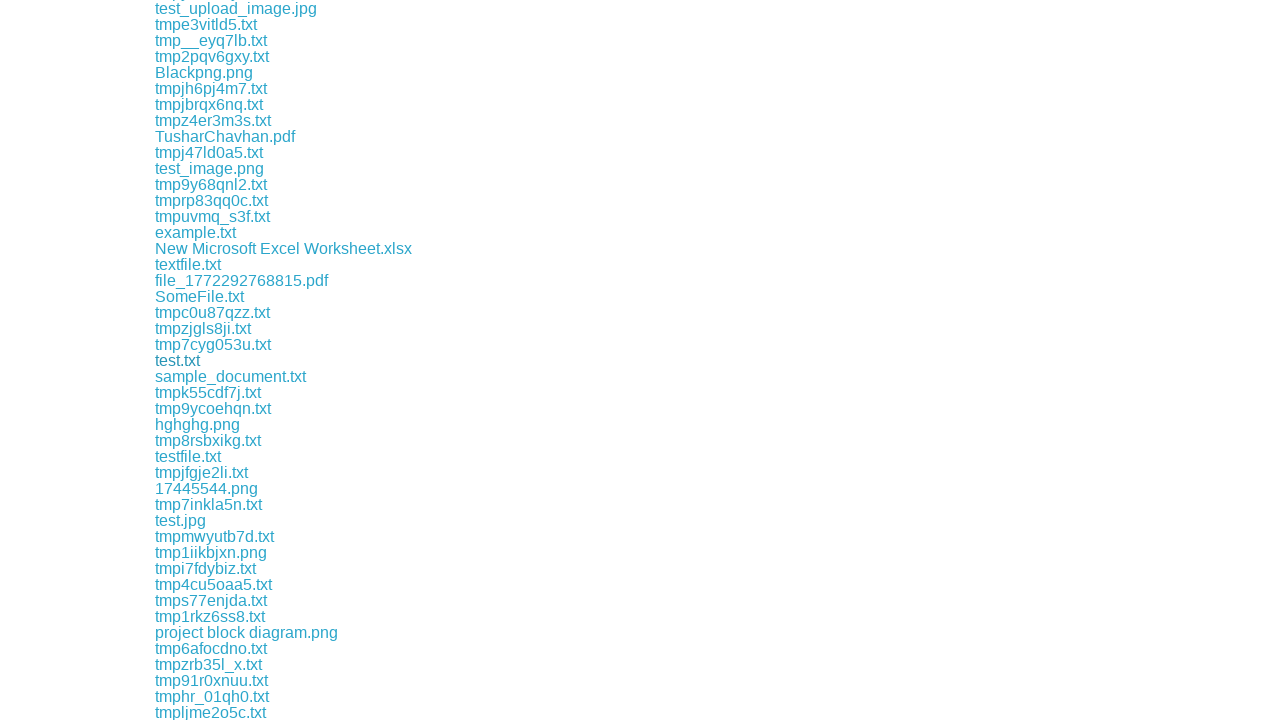